Tests hover actions to reveal hidden menu items and navigate to the men's category

Starting URL: http://www.qualifiez.fr/monPrestashop2/prestashop/index.php

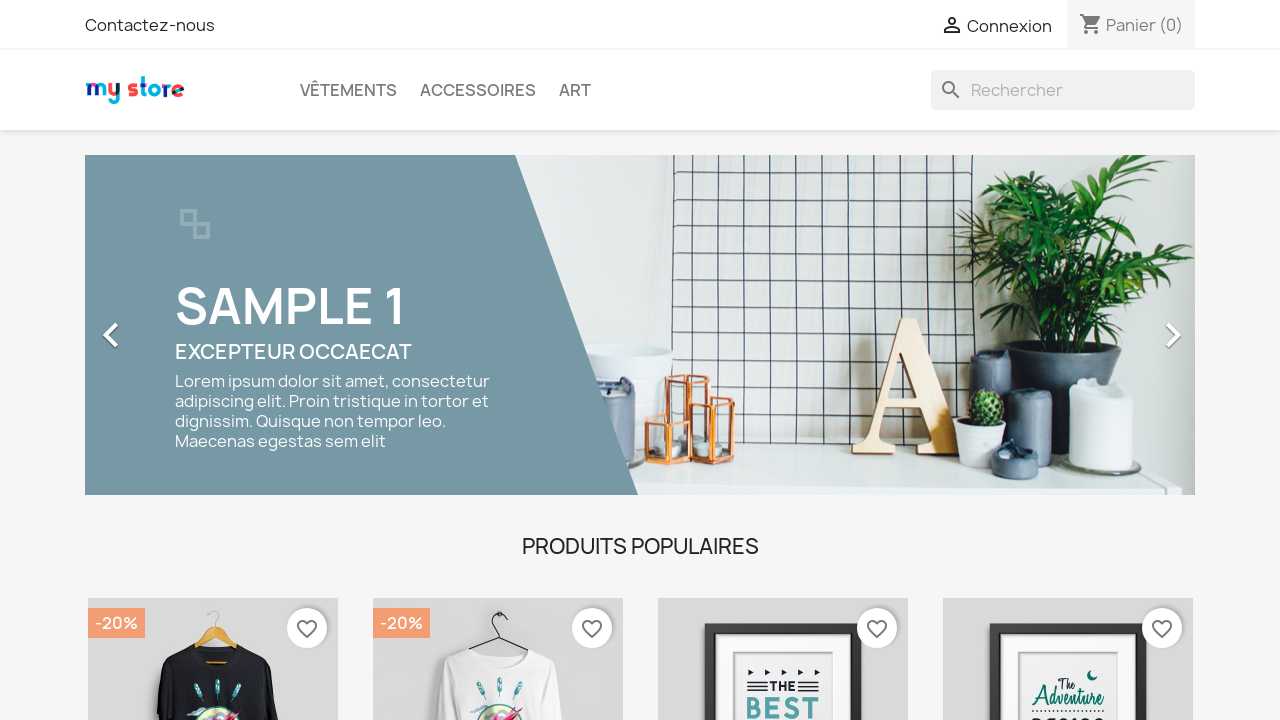

Hovered over clothing category to reveal submenu at (348, 90) on xpath=//*[@id='category-3']
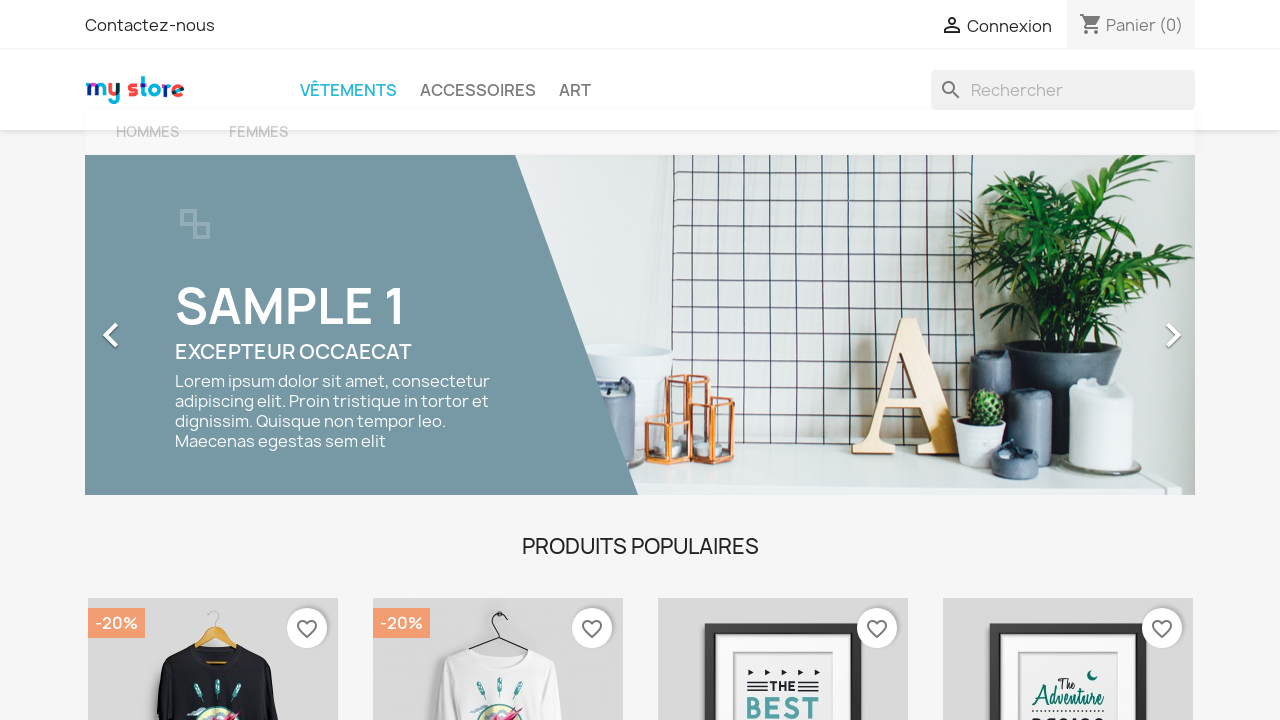

Clicked on men's category link at (152, 136) on xpath=//*[@id='category-4']/a
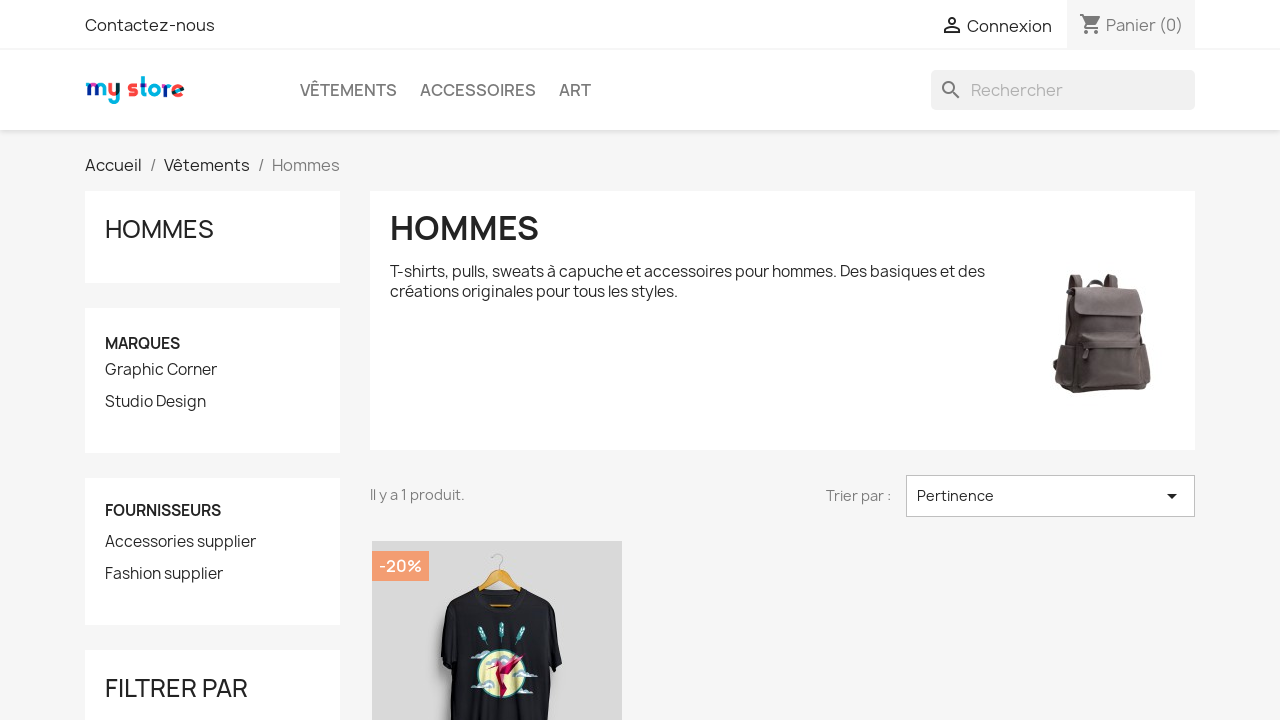

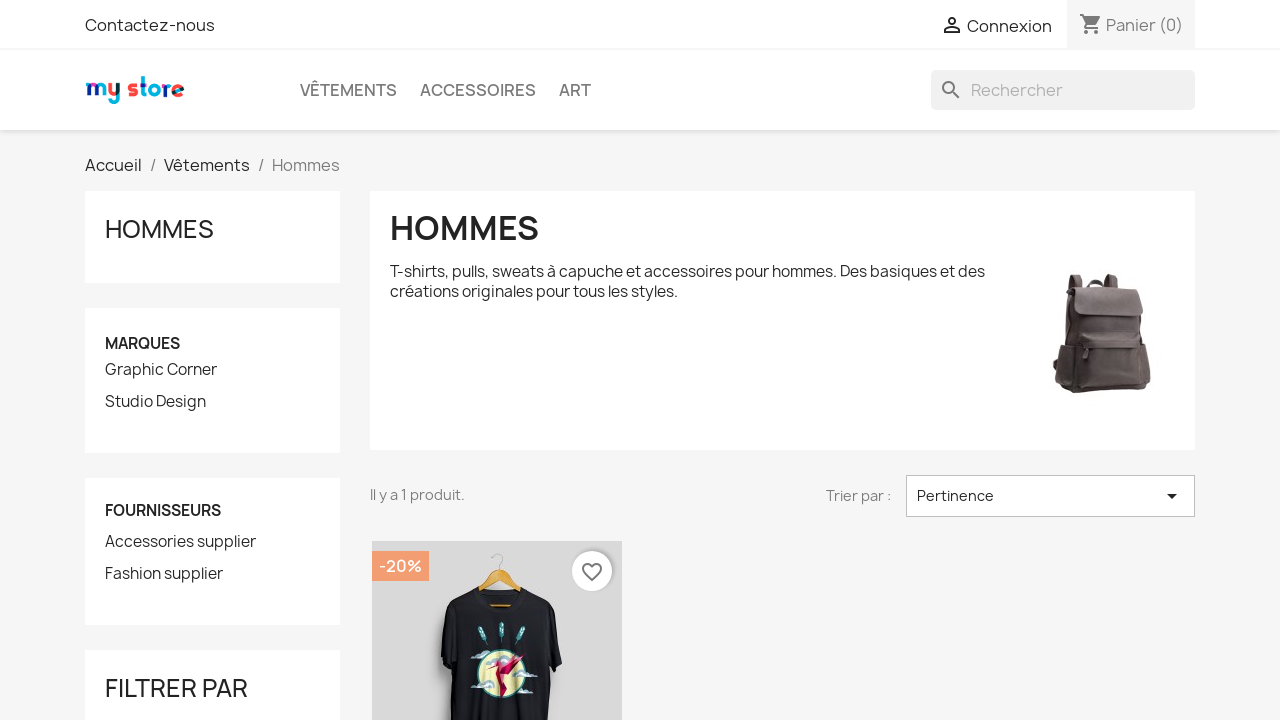